Tests handling of JavaScript prompt dialog by entering text and verifying it appears on the page

Starting URL: https://www.lambdatest.com/selenium-playground/javascript-alert-box-demo

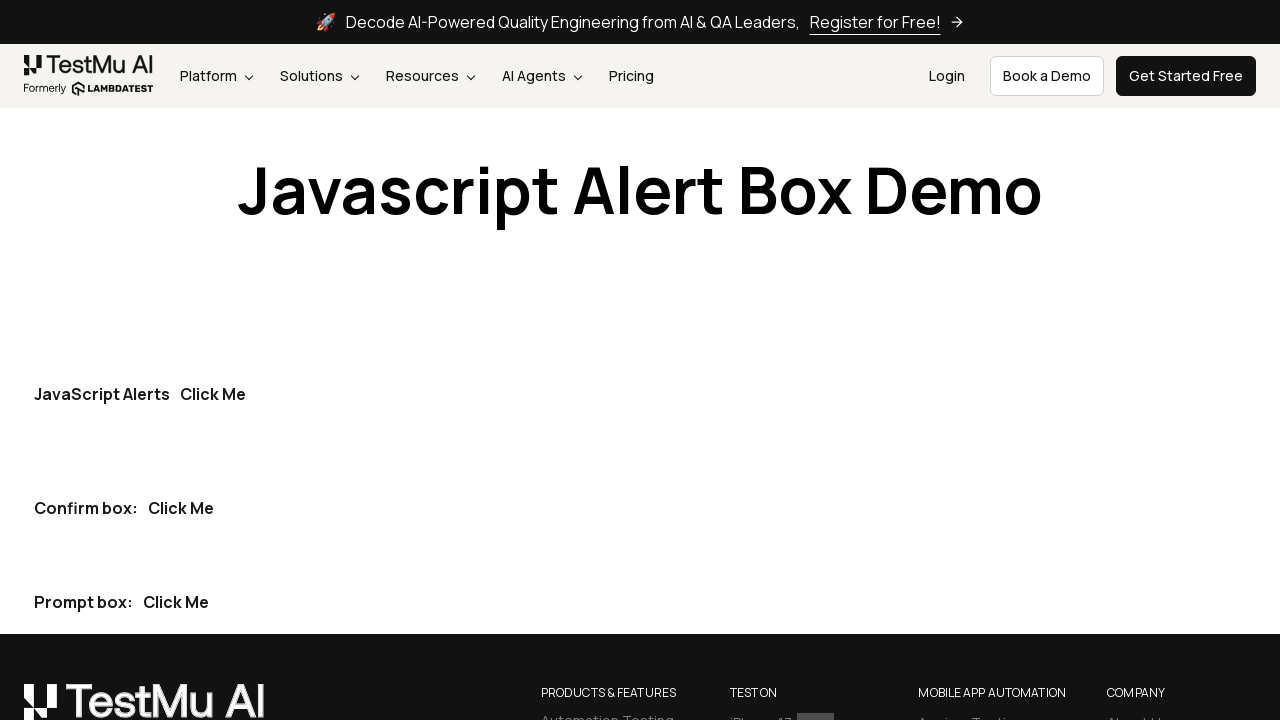

Set up dialog handler to accept prompt with text 'Ally'
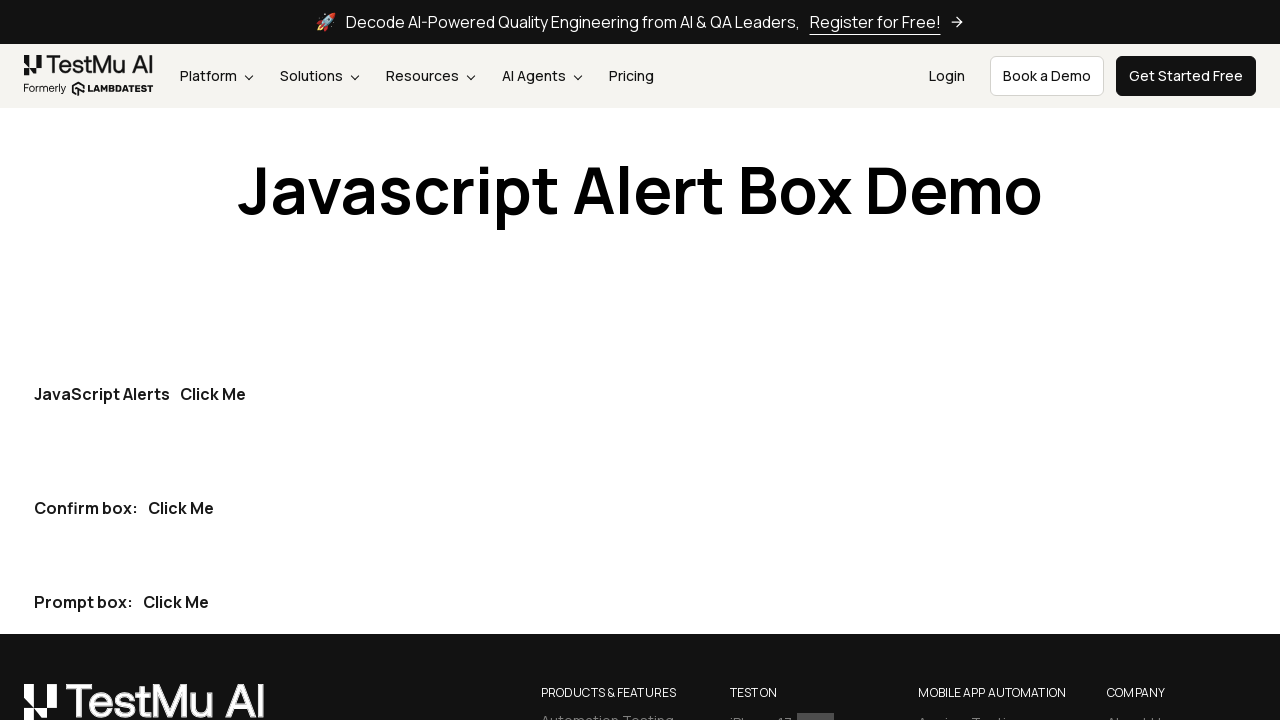

Clicked the third 'Click me' button to trigger prompt dialog at (176, 602) on button:has-text('Click me') >> nth=2
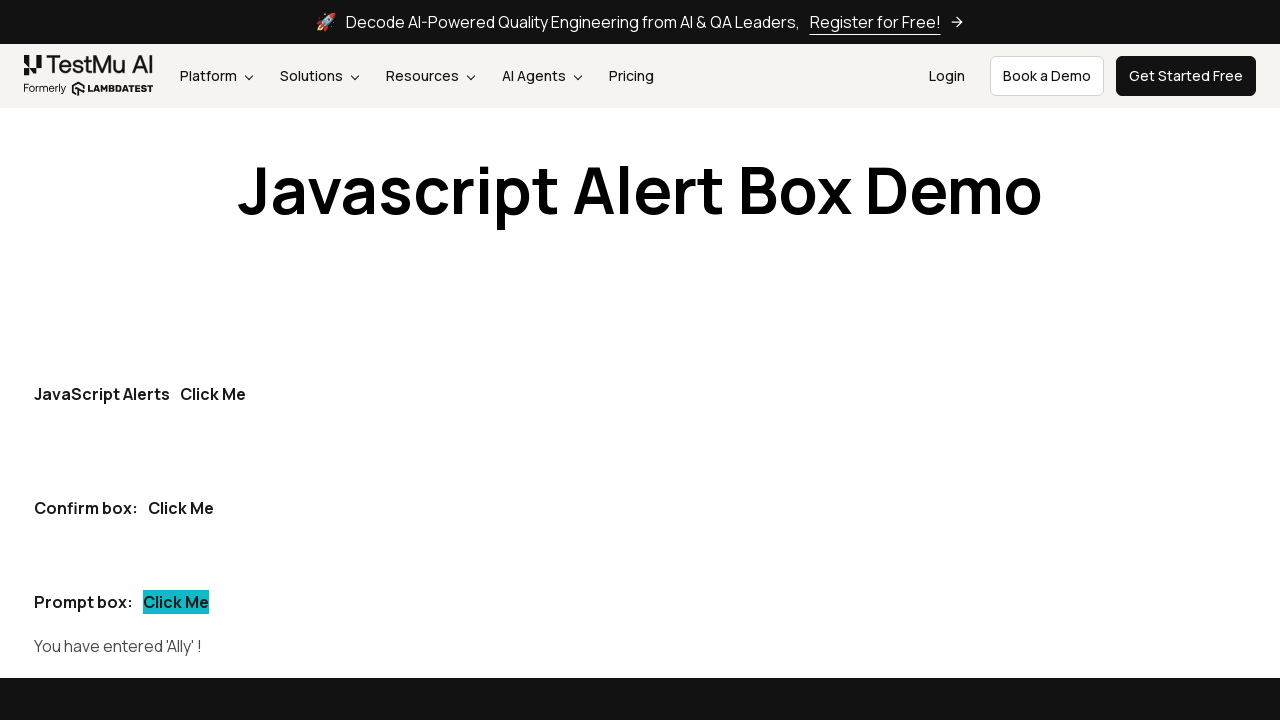

Verified that 'Ally' text appears in the prompt demo result
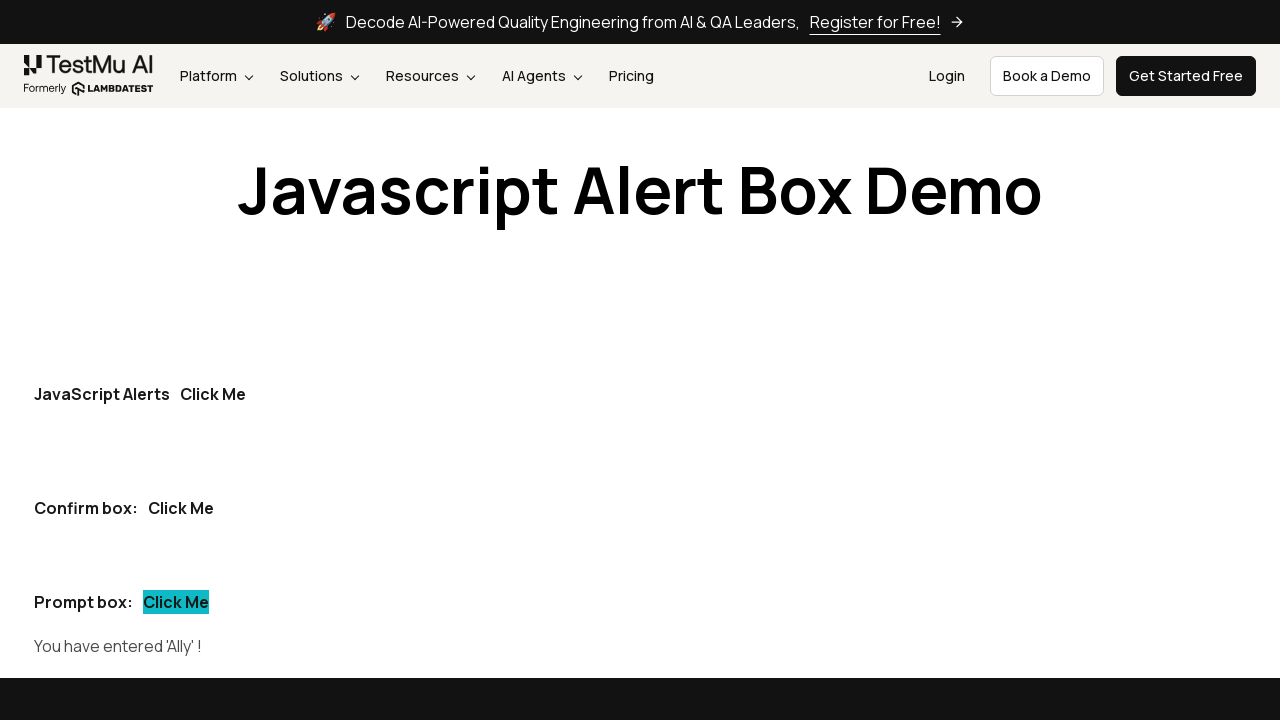

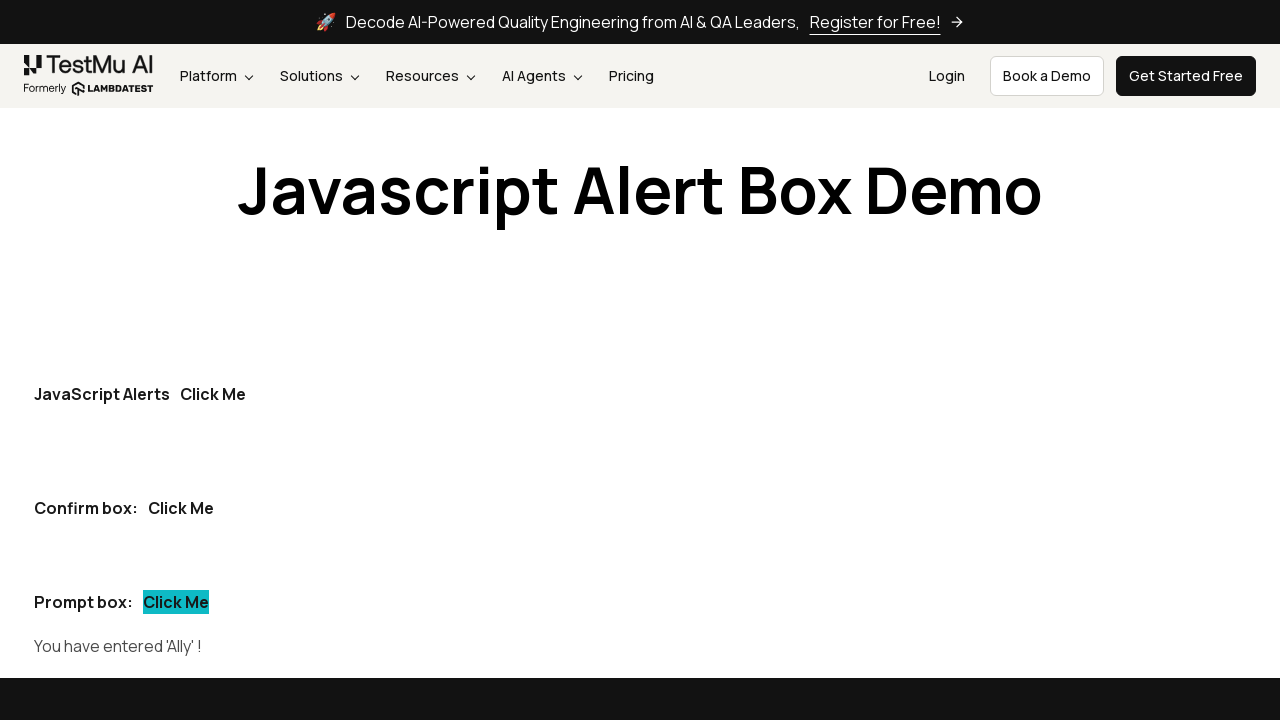